Tests radio button functionality in the contact us section by selecting the Yes radio button

Starting URL: https://cbarnc.github.io/Group3-repo-projects/

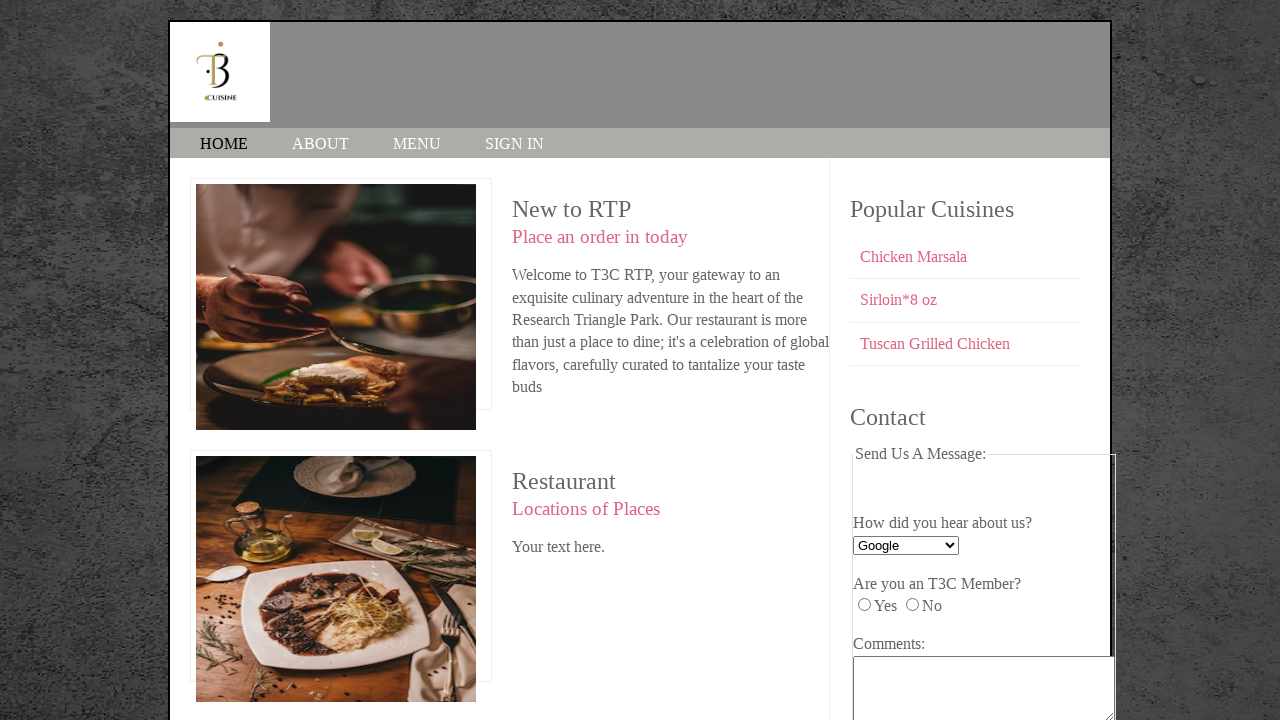

Clicked the 'Yes' radio button in the contact us section at (864, 605) on input[name='T3C_member'][value='yes']
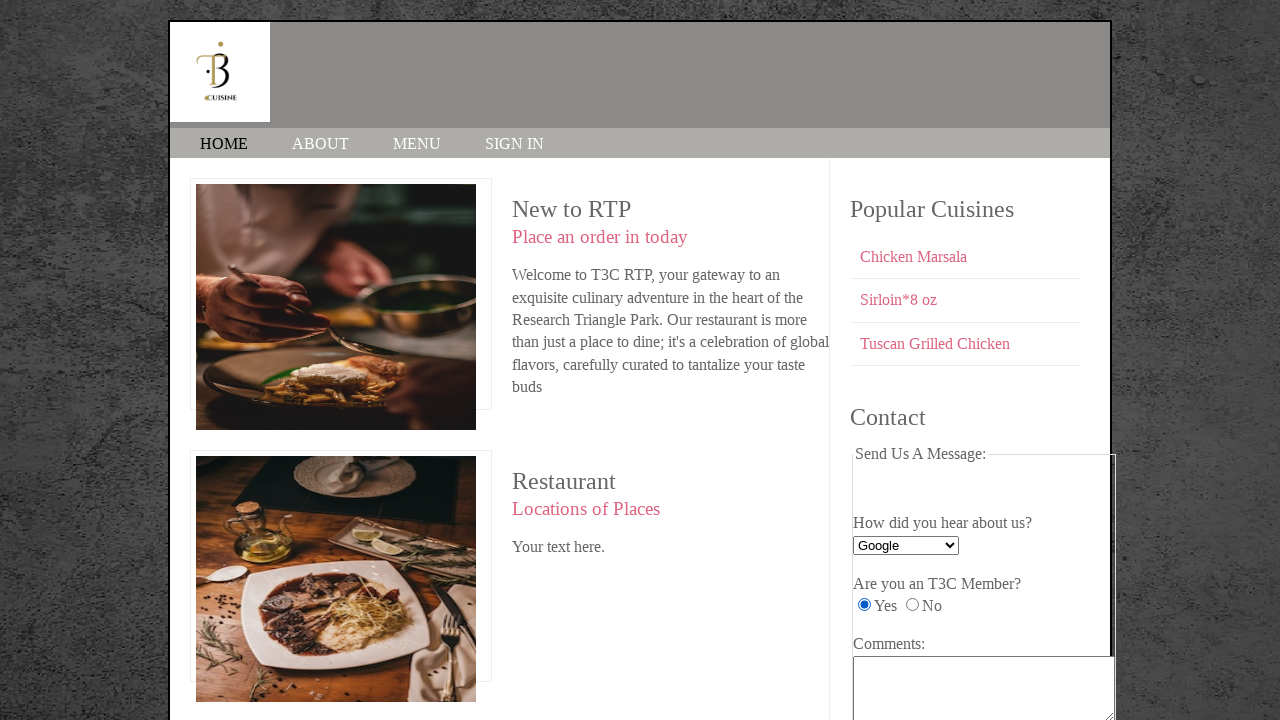

Verified that the 'Yes' radio button is now checked
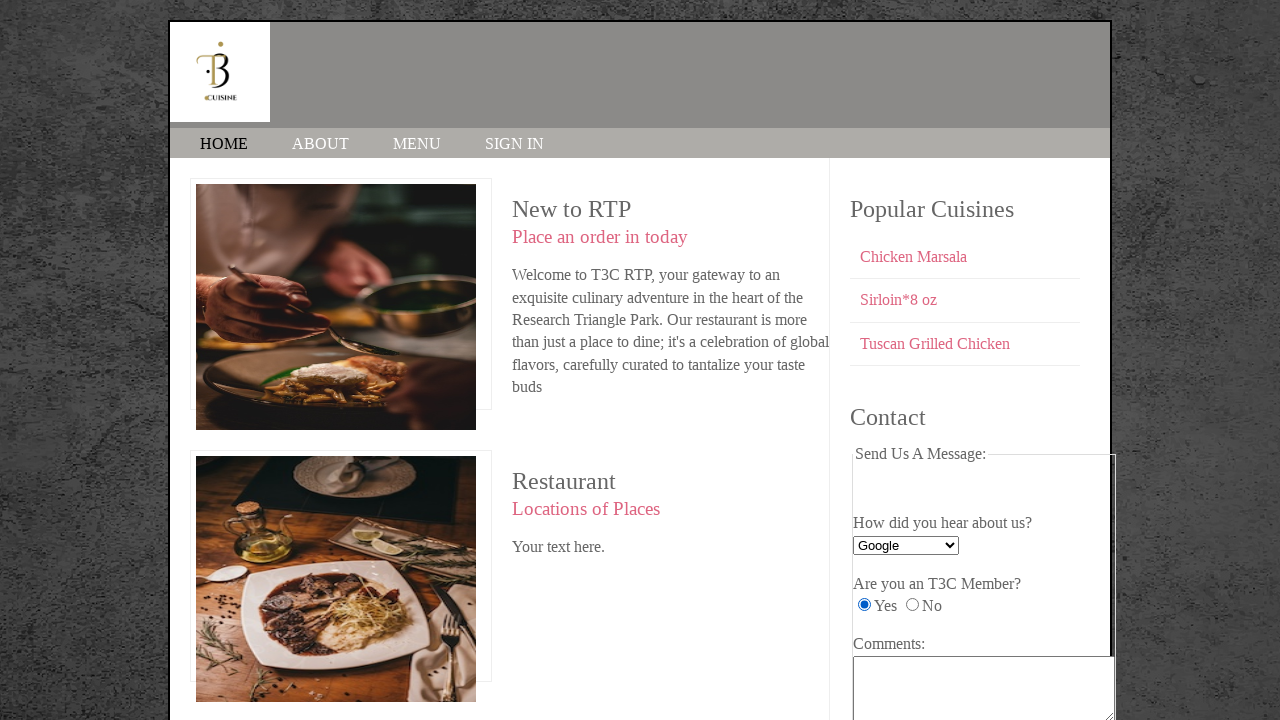

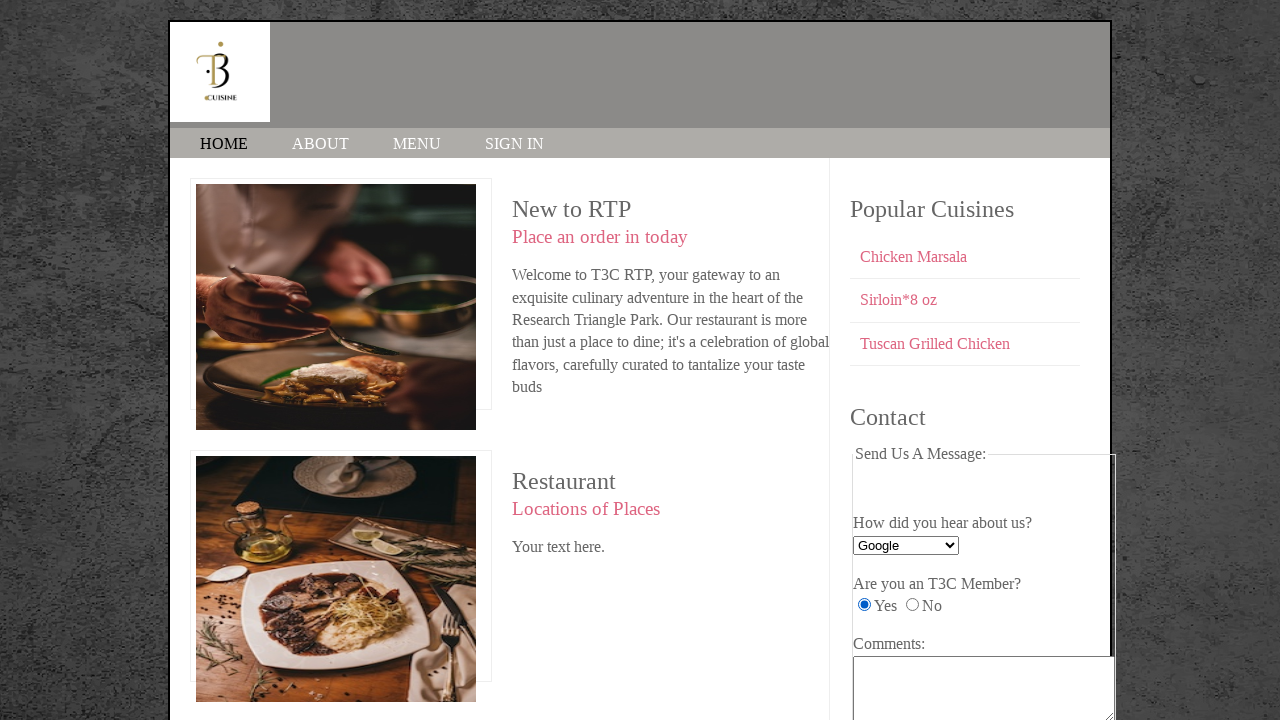